Adds multiple todo items to the React TodoMVC application

Starting URL: https://todomvc.com/

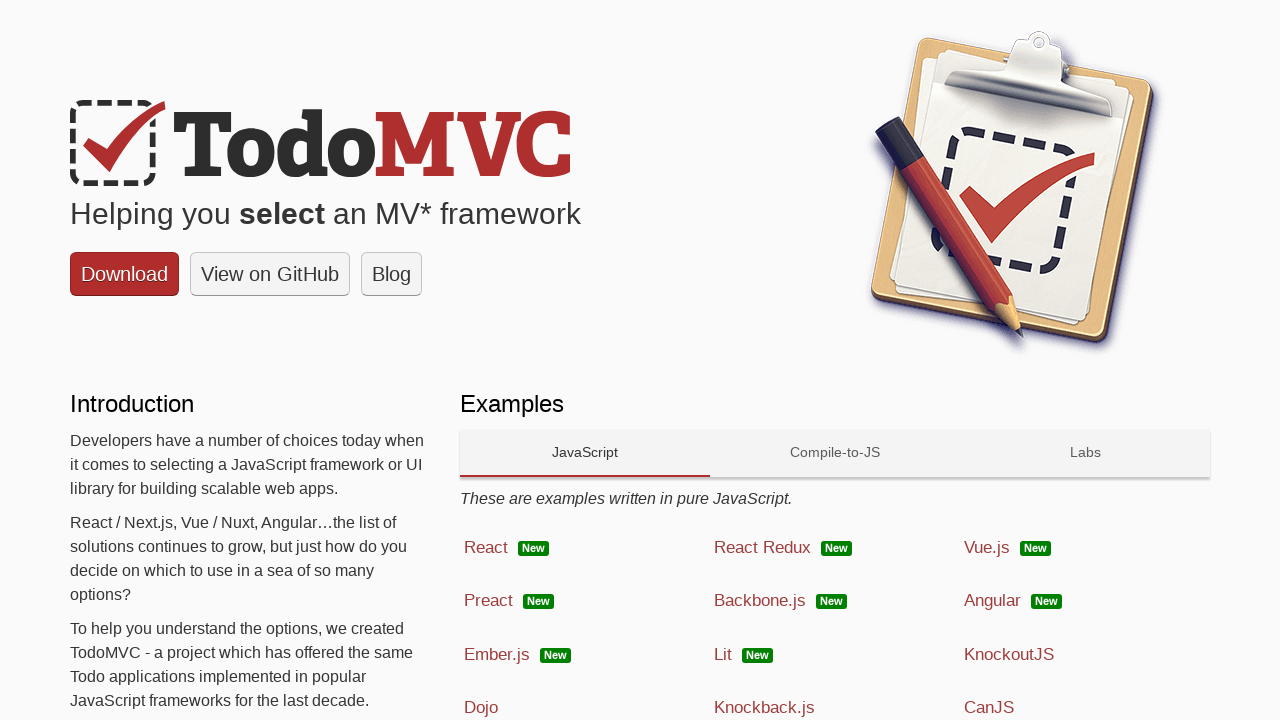

Clicked on React framework example link at (585, 548) on a[href='examples/react/dist/']
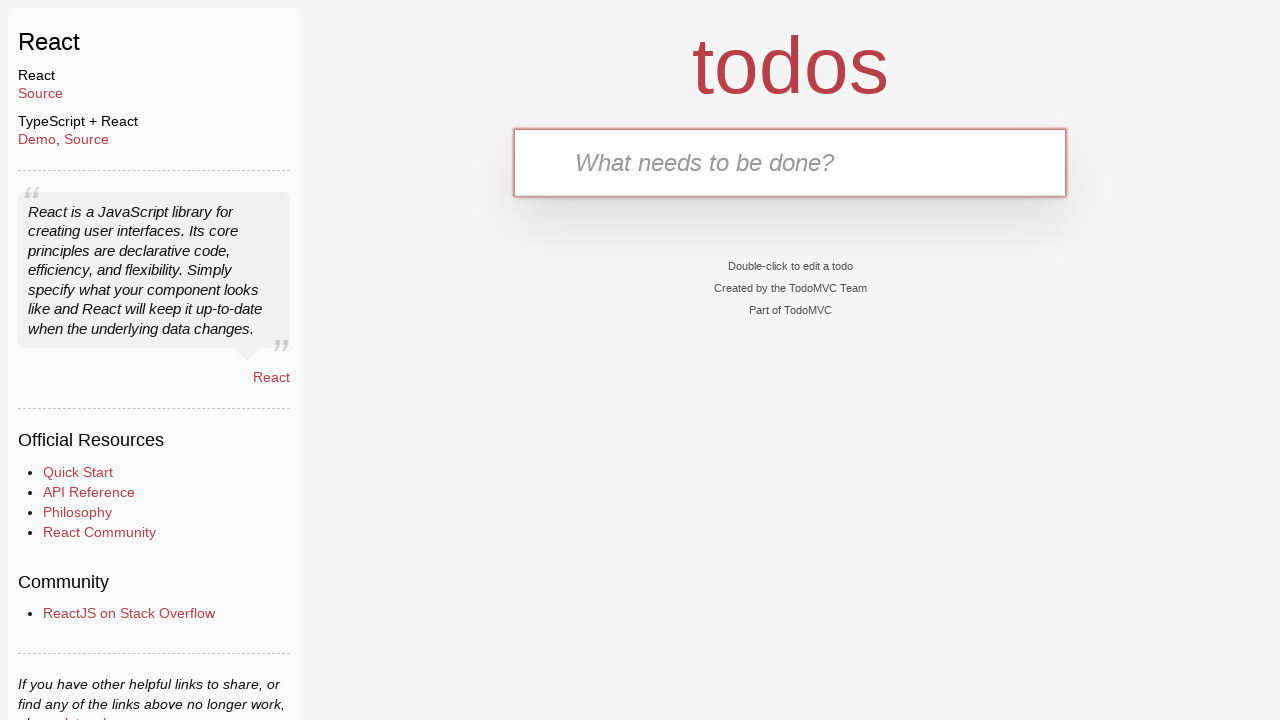

Clicked on todo input field at (790, 162) on #todo-input
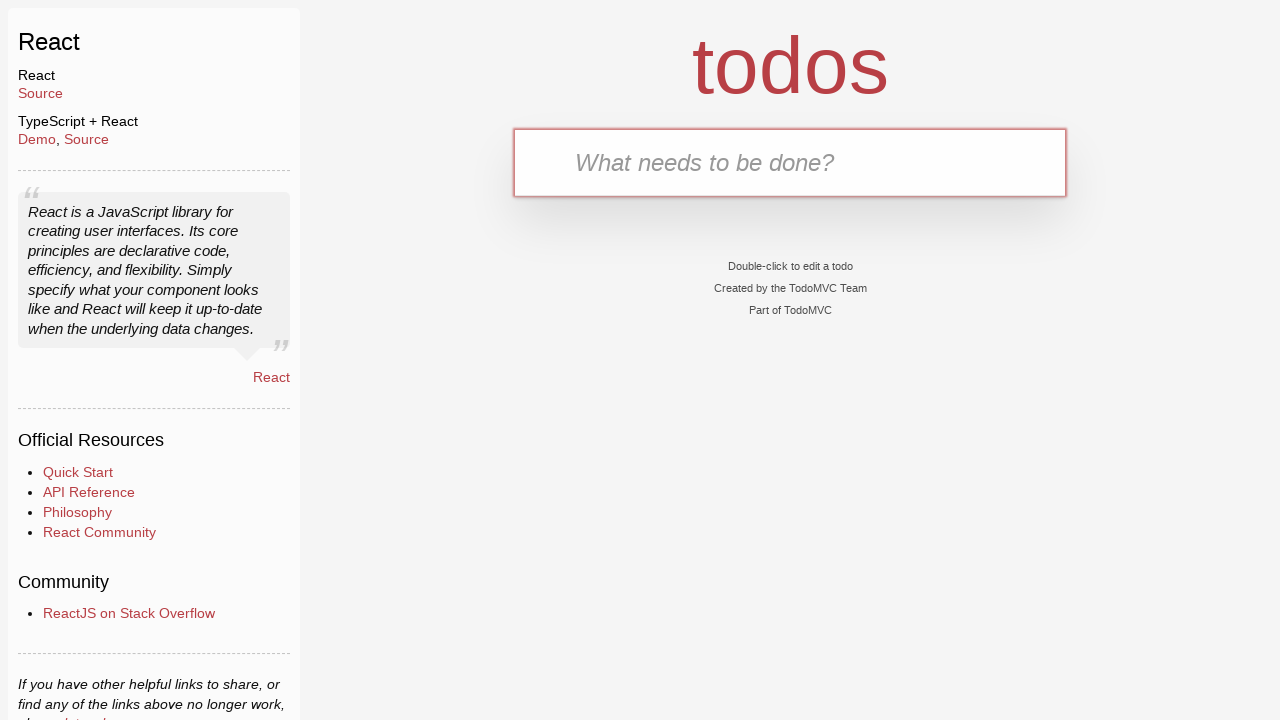

Filled todo input with 'Walk the dog' on #todo-input
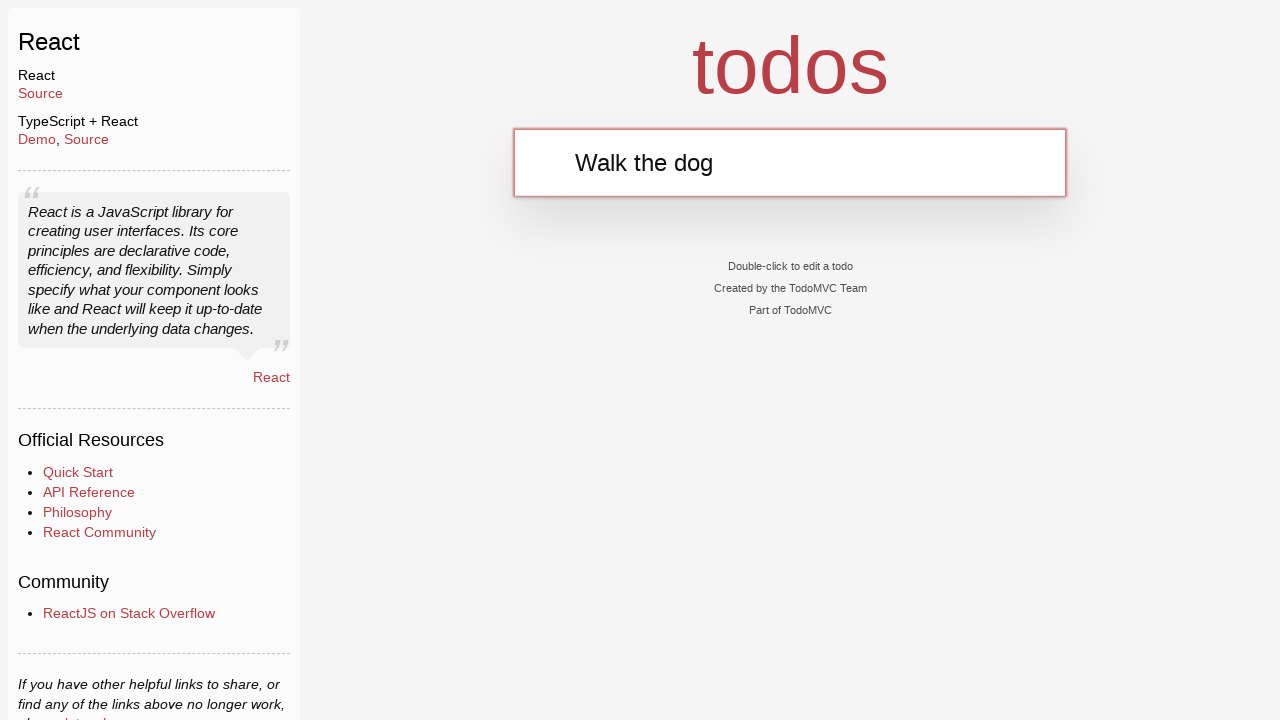

Pressed Enter to add first todo item on #todo-input
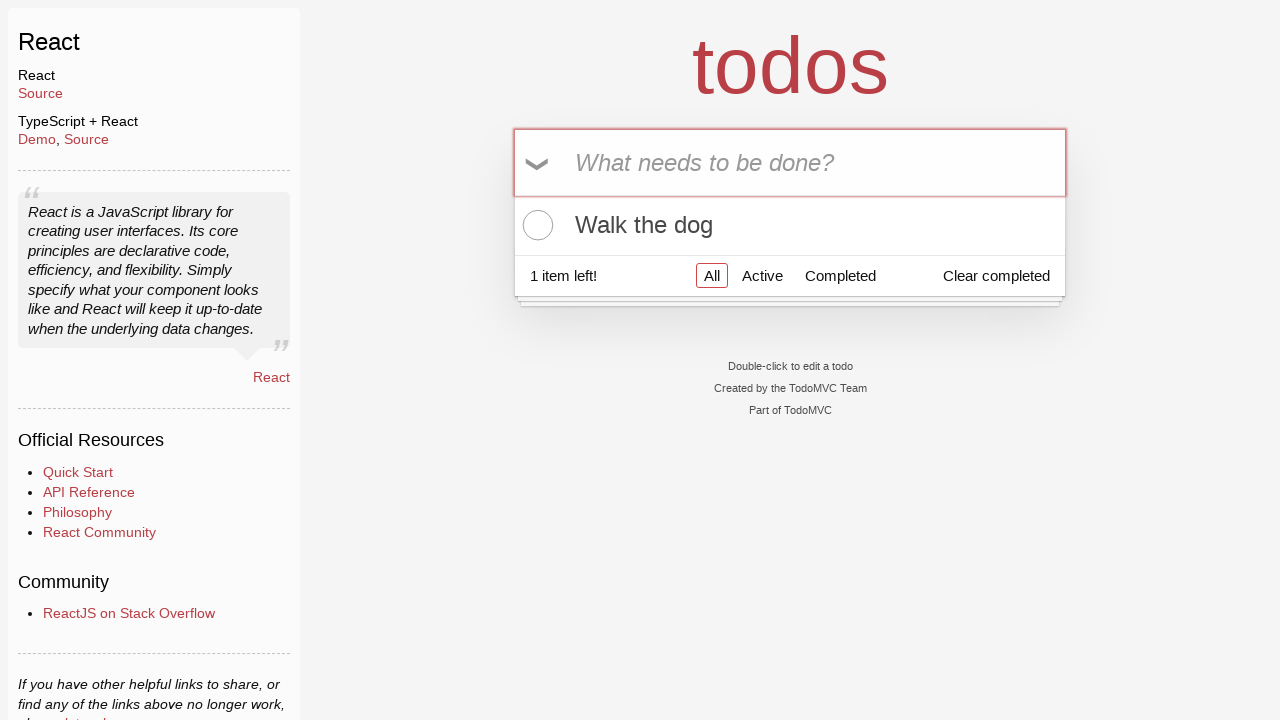

Waited 2 seconds for first todo to be added
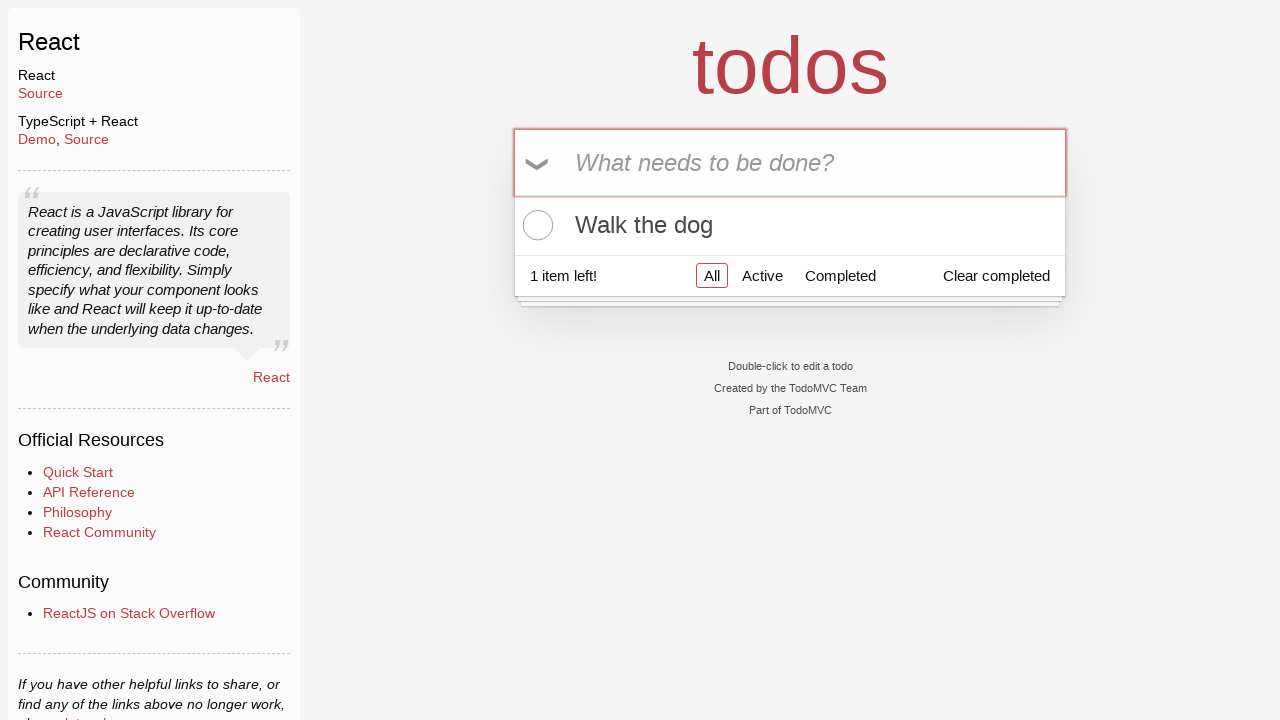

Filled todo input with 'Watch the movie' on #todo-input
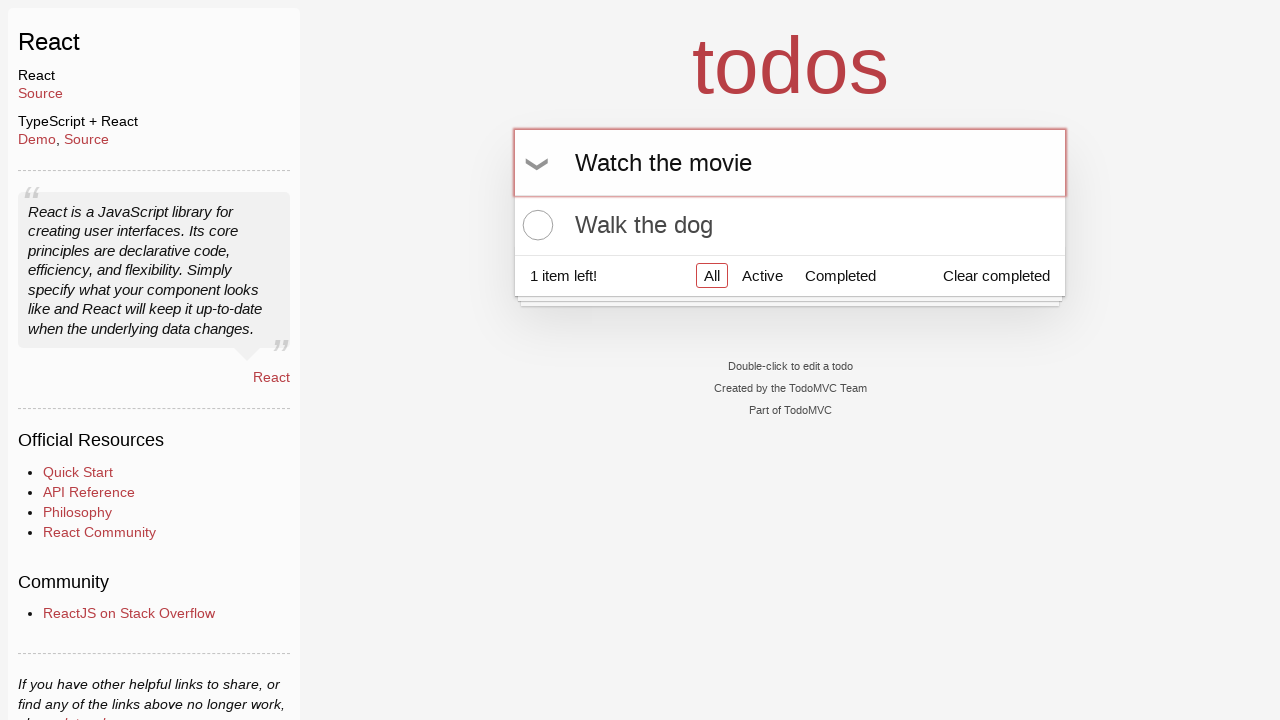

Pressed Enter to add second todo item on #todo-input
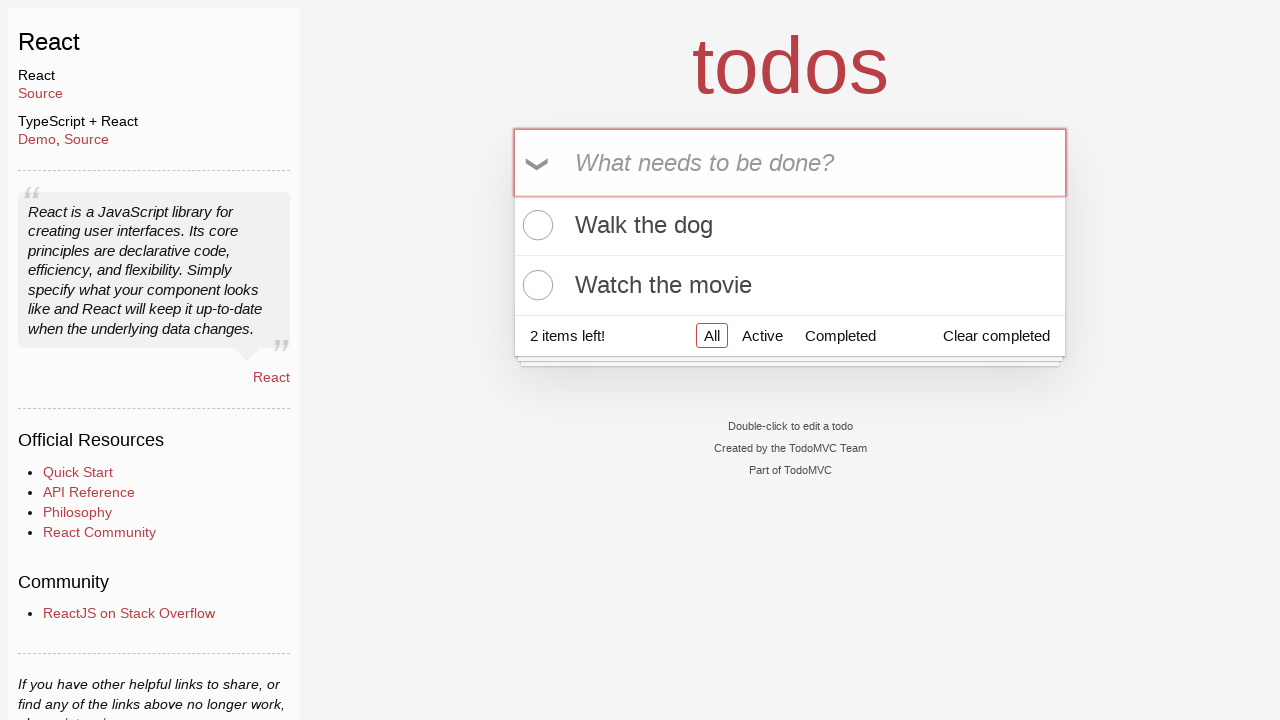

Waited 2 seconds for second todo to be added
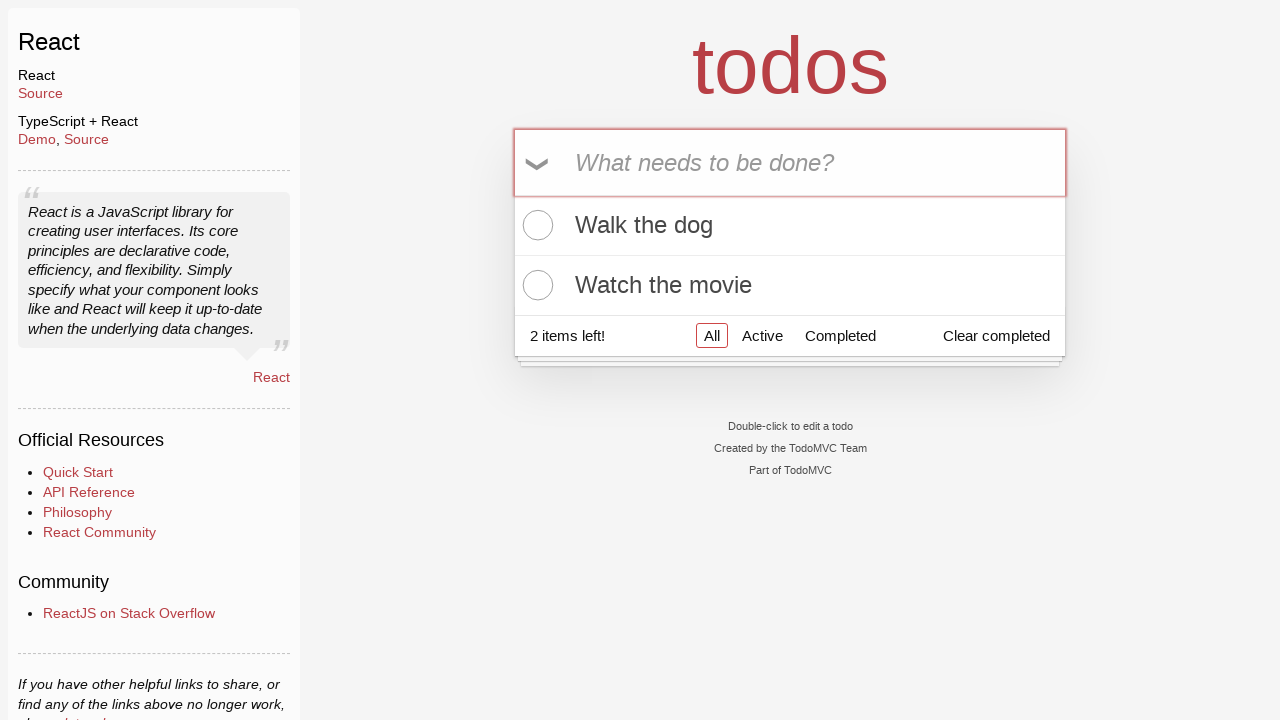

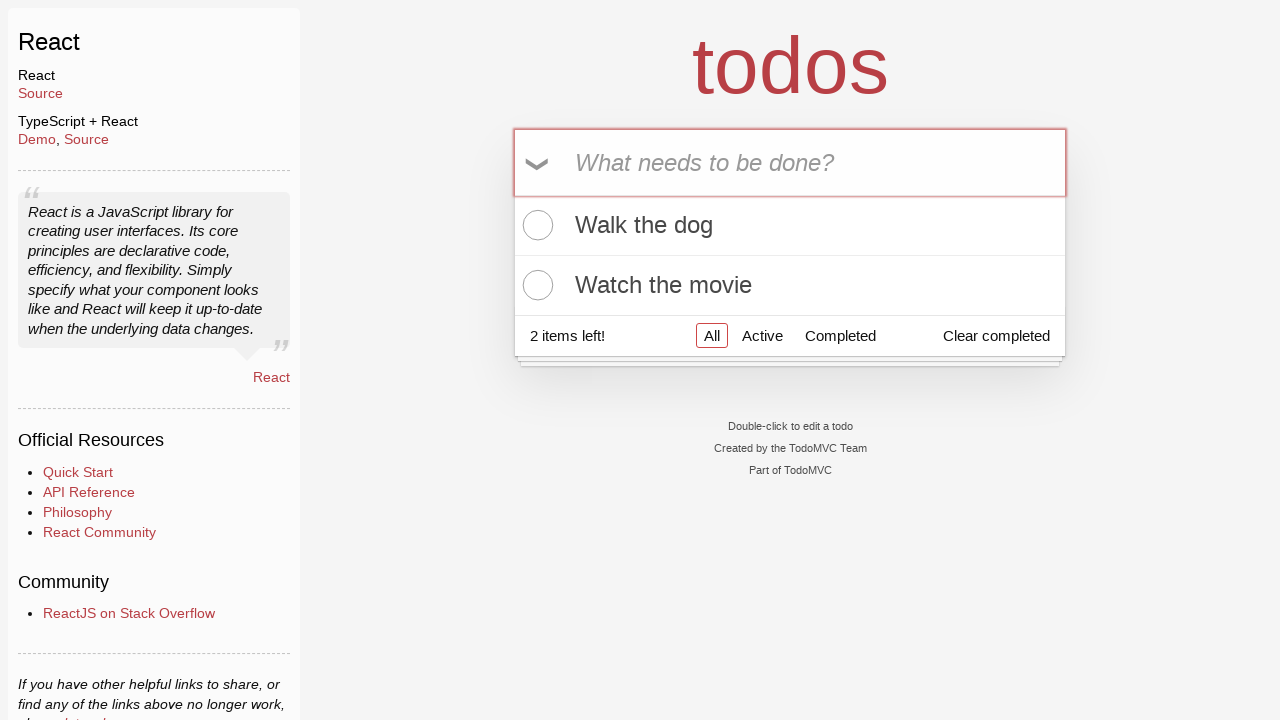